Tests form validation by leaving email field blank and verifying error message appears

Starting URL: https://demoqa.com/automation-practice-form

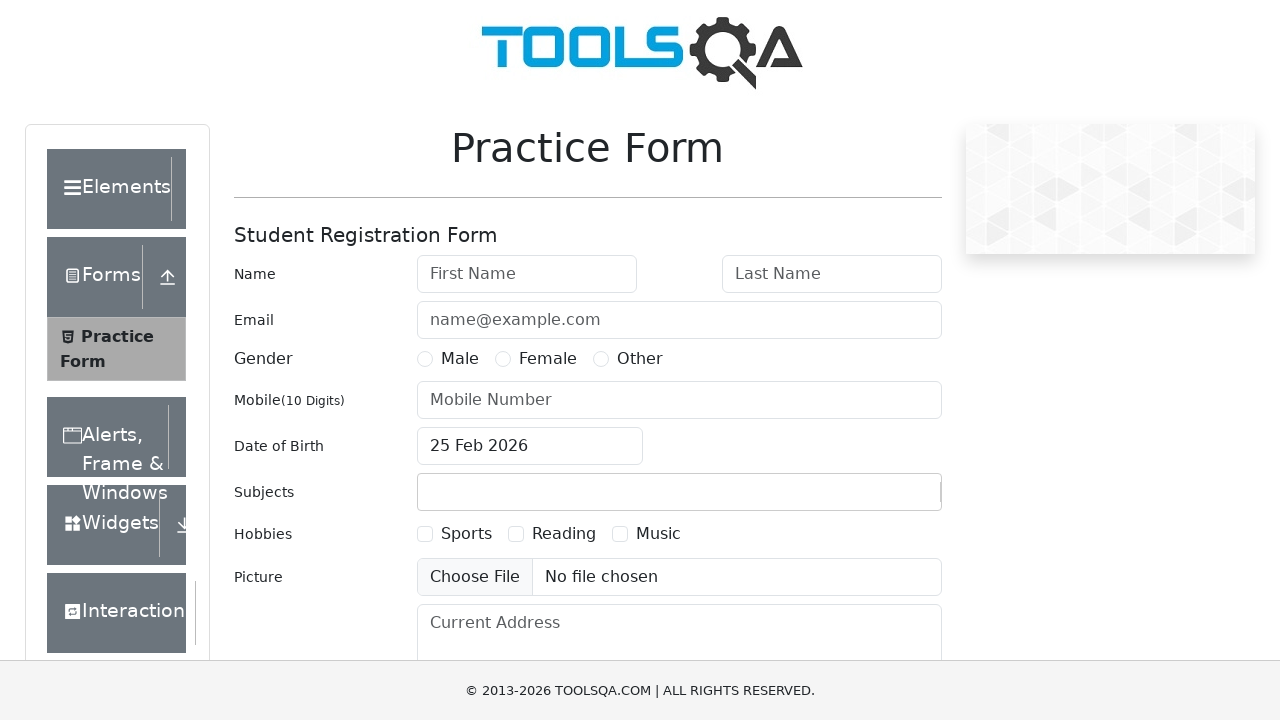

Filled first name field with 'Sam' on #firstName
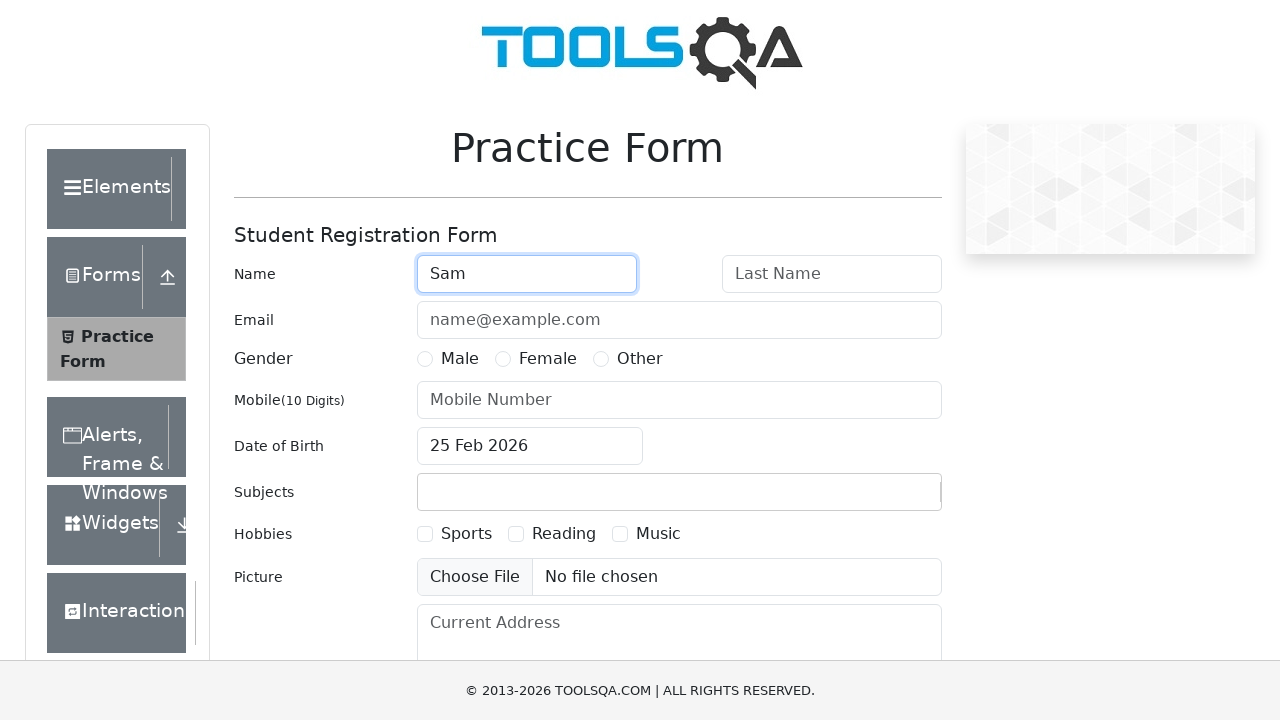

Filled last name field with 'Shane' on #lastName
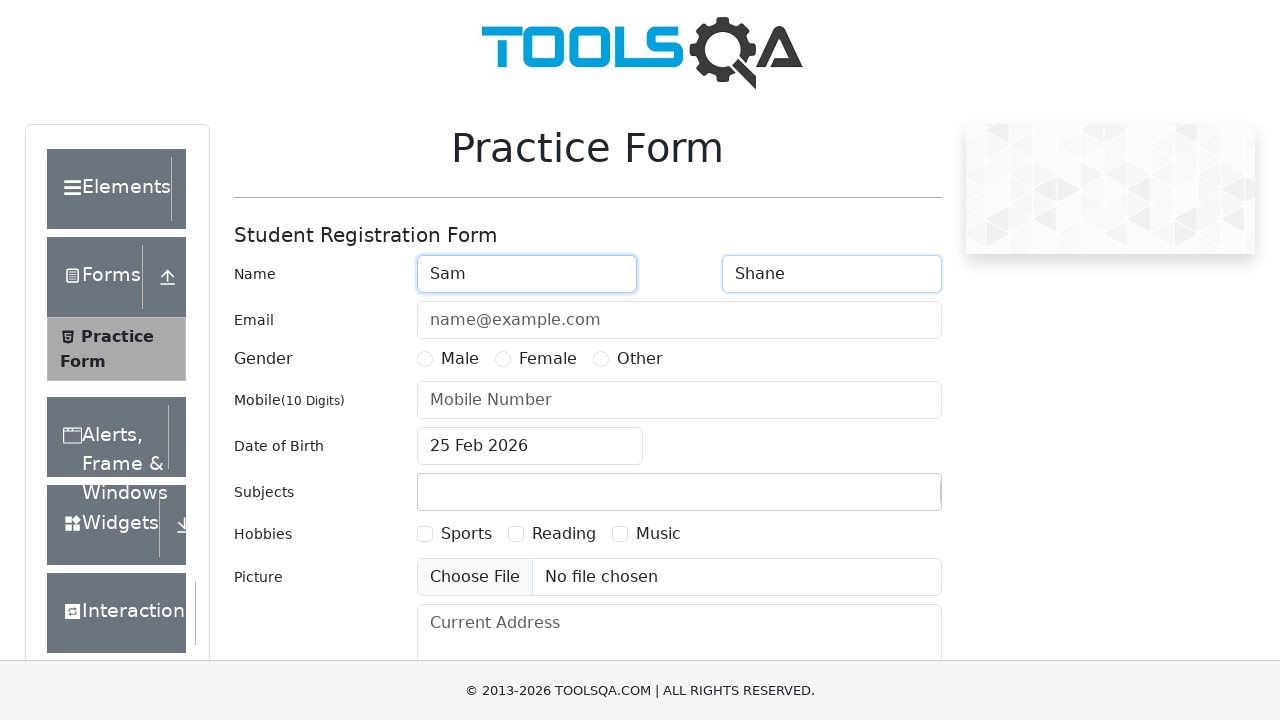

Left email field blank for validation testing on #userEmail
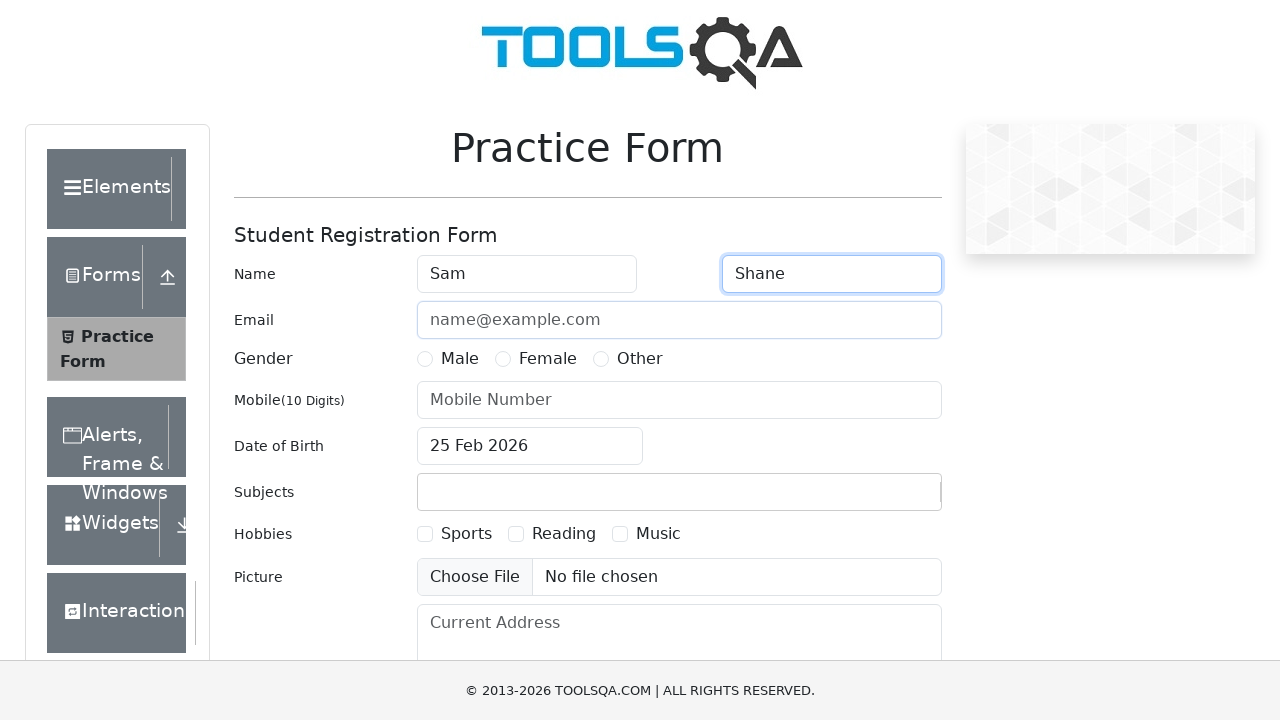

Located Male radio button
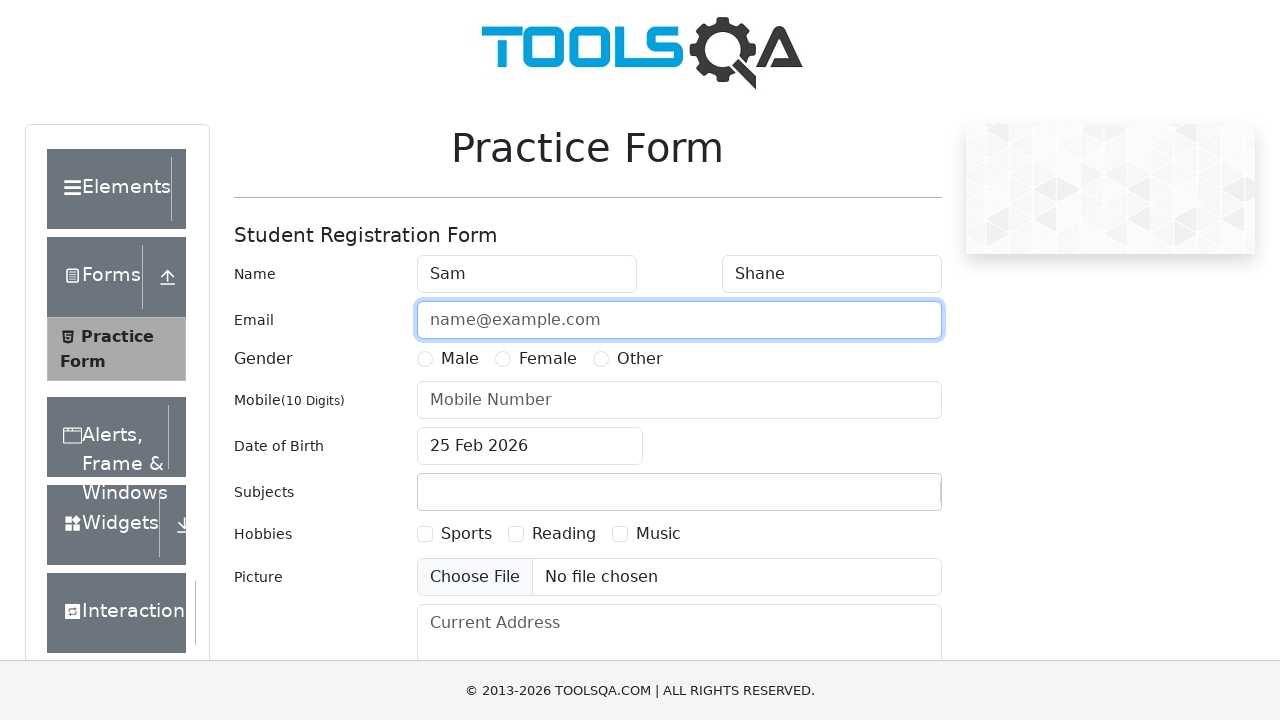

Scrolled Male radio button into view
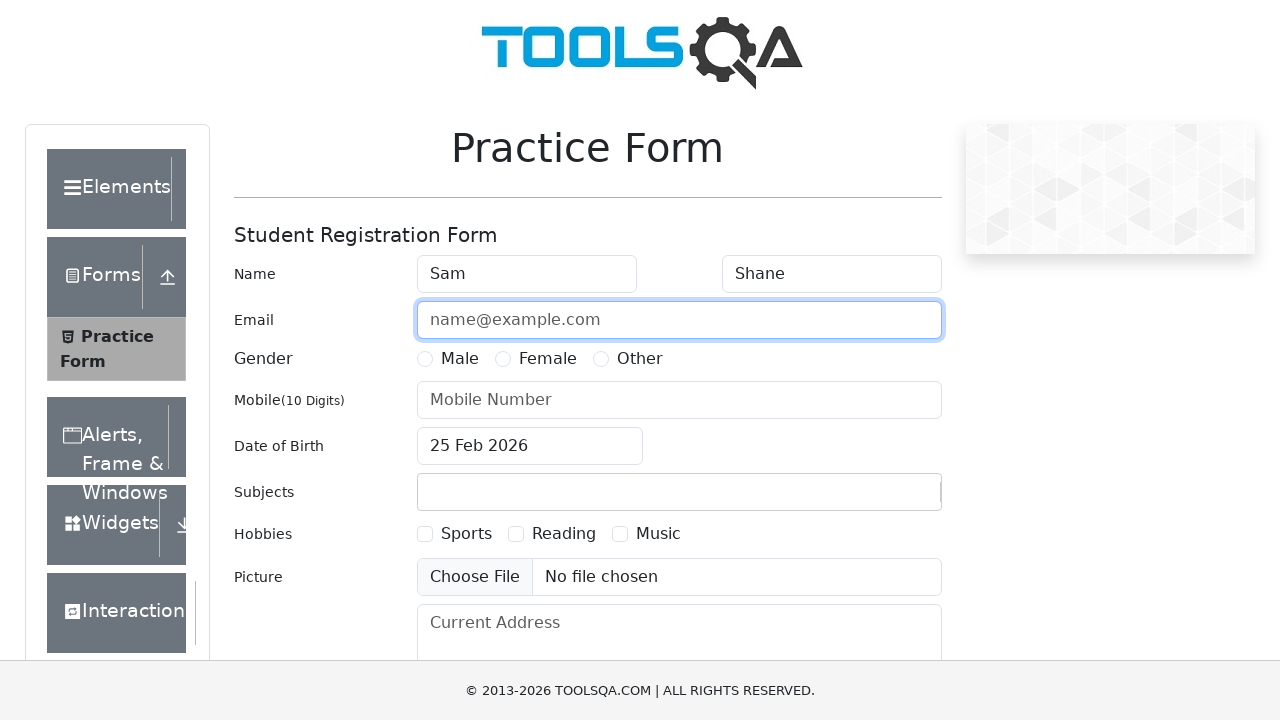

Clicked Male radio button at (460, 359) on xpath=//label[text()='Male']
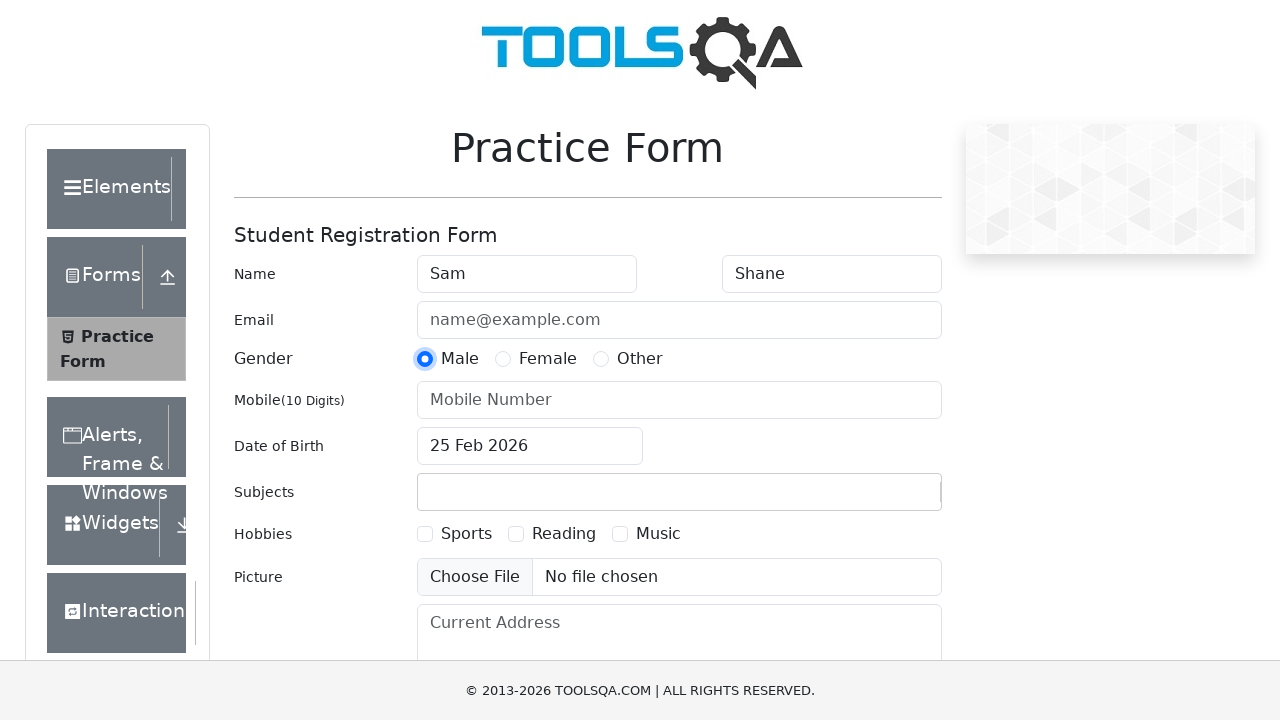

Filled phone number field with '1234567890' on #userNumber
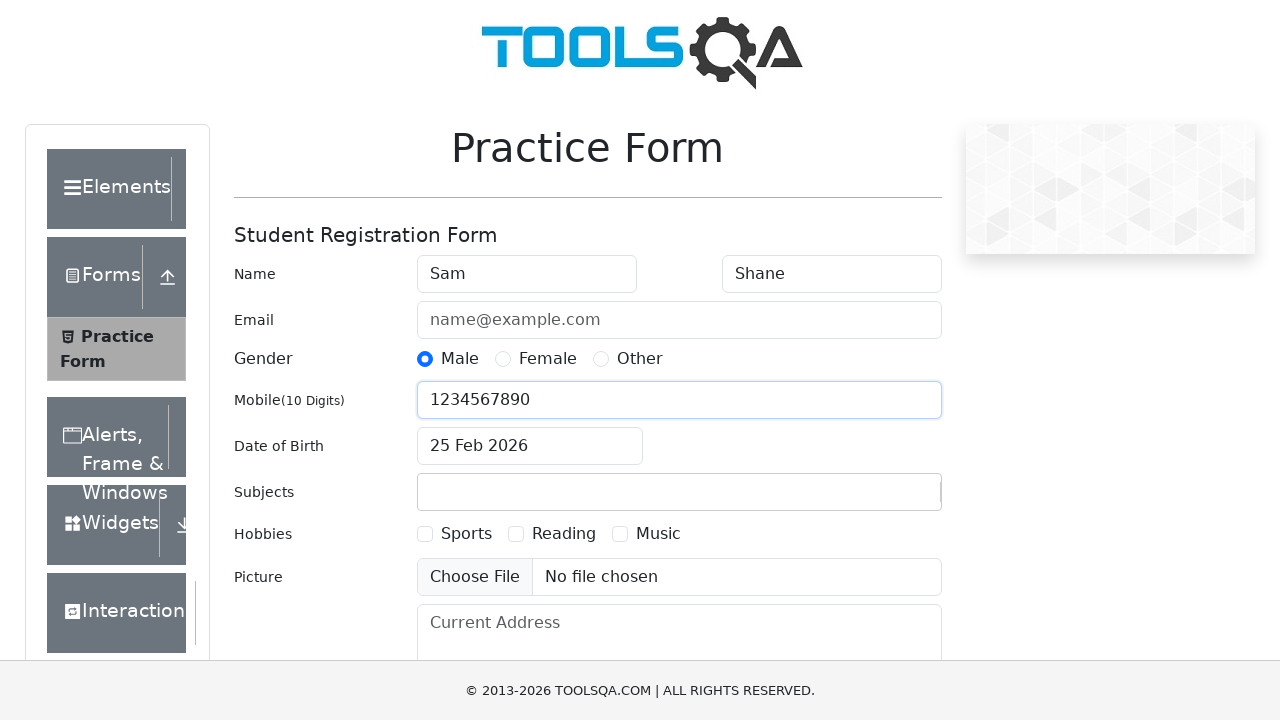

Located submit button
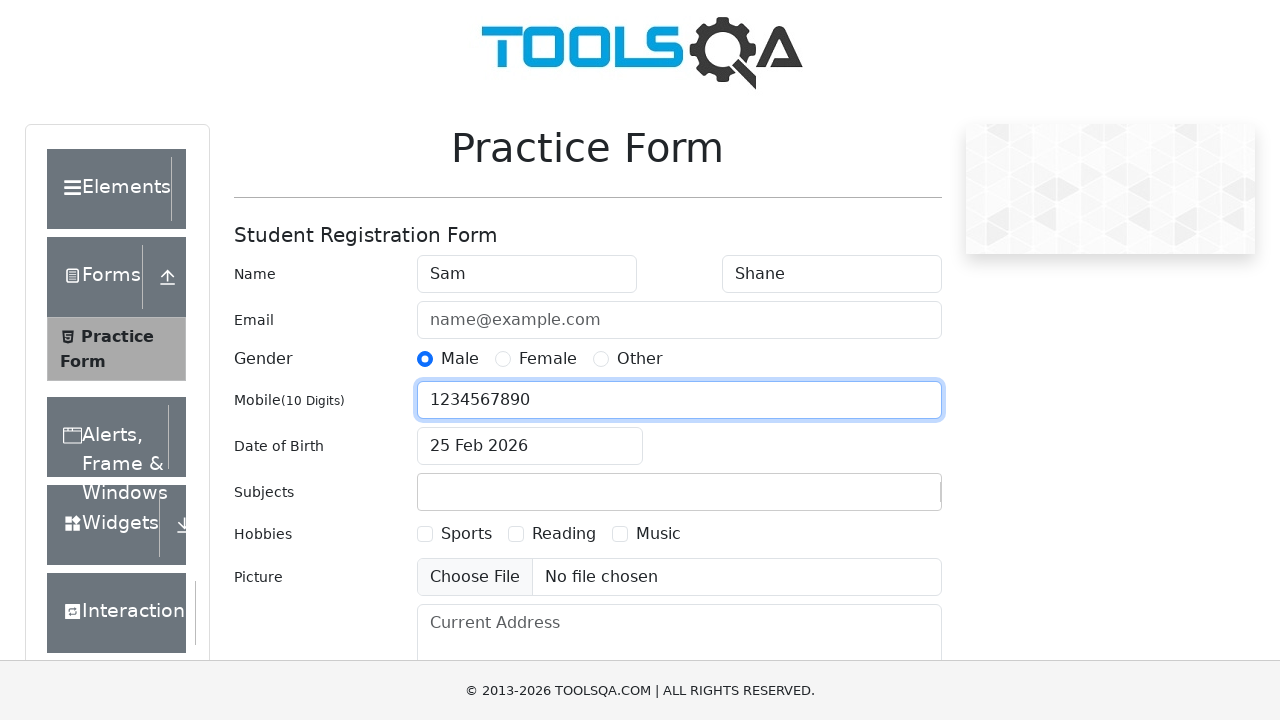

Scrolled submit button into view
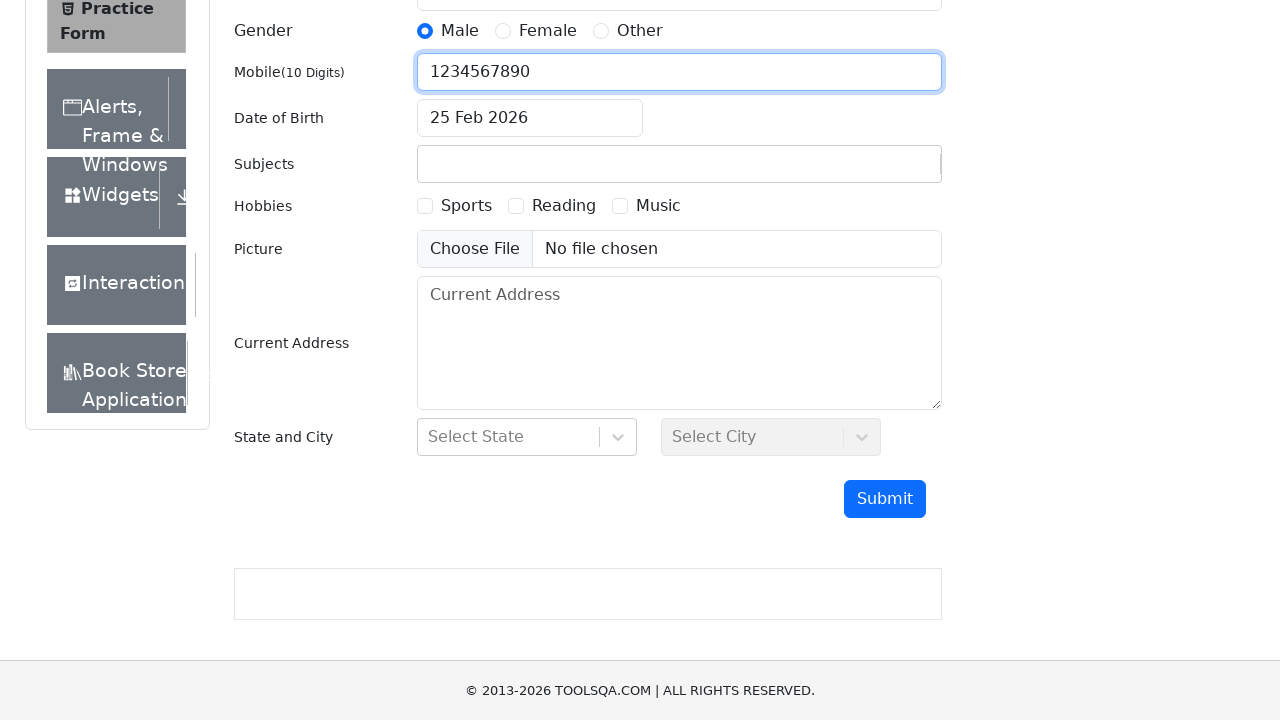

Clicked submit button to test form validation with blank email field at (885, 499) on #submit
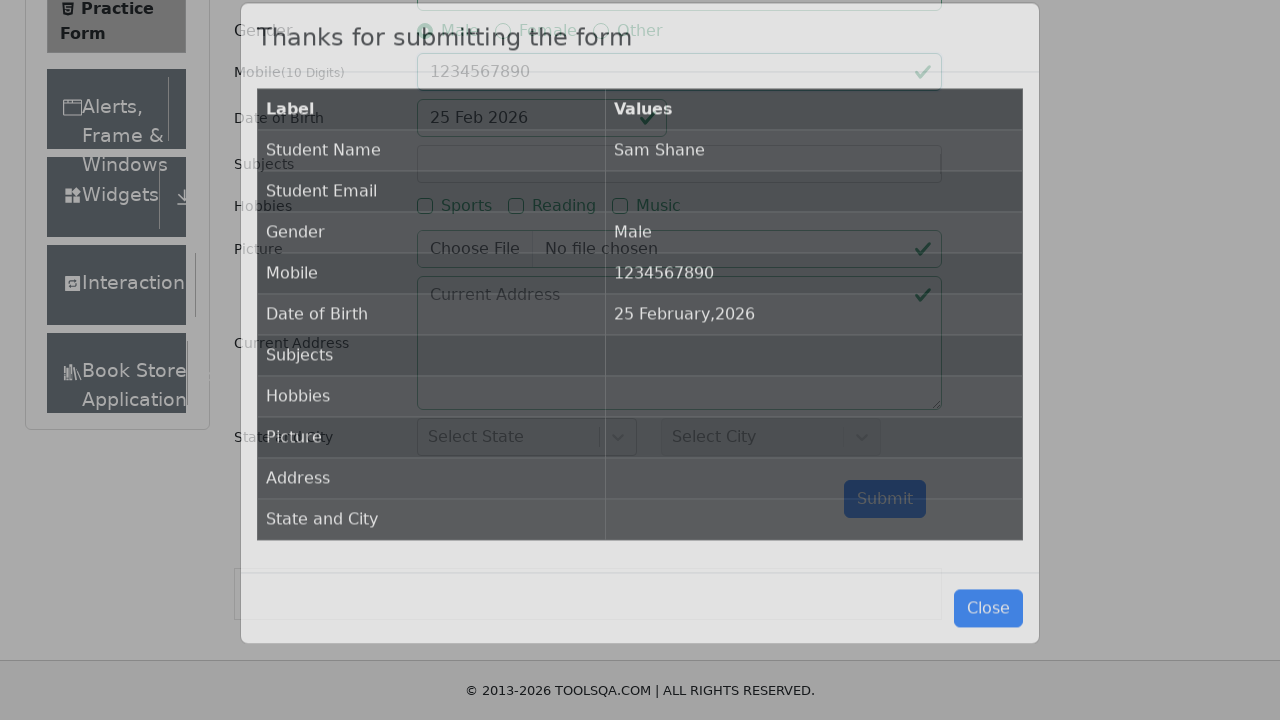

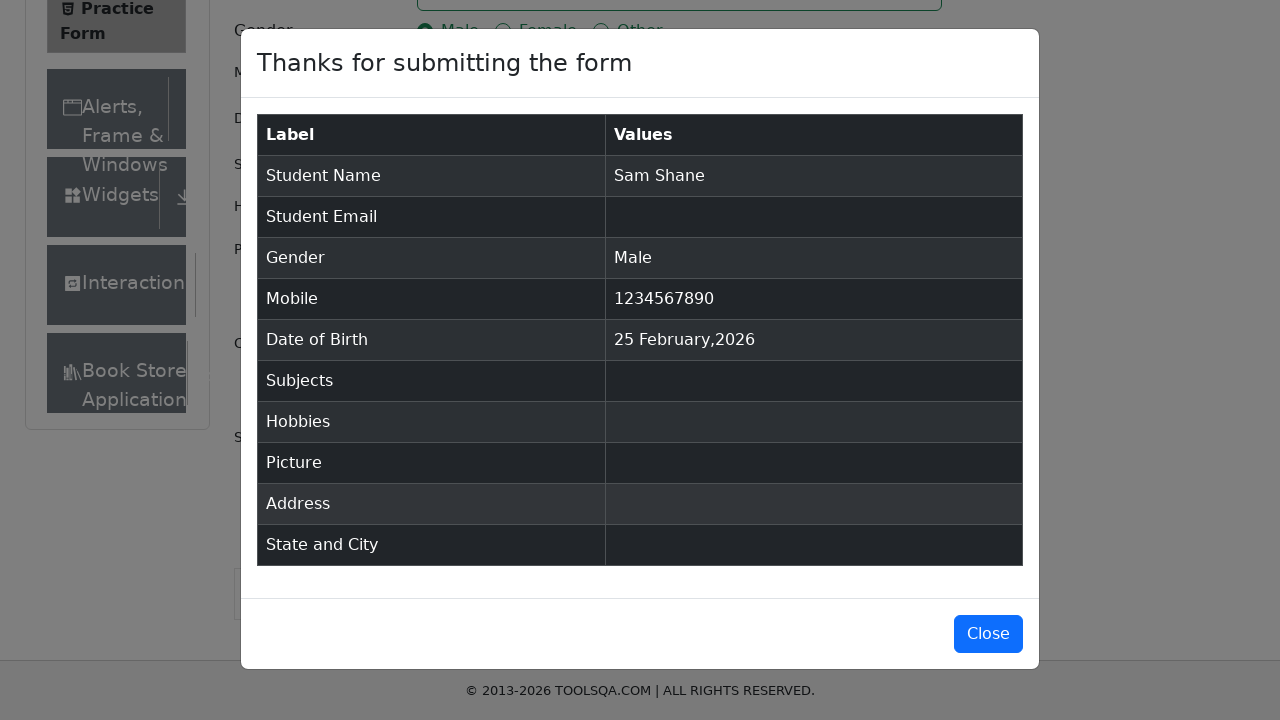